Tests adding a new todo item by entering a task name and pressing Enter, then verifying the task appears in the list

Starting URL: https://todomvc.com/examples/react/dist/

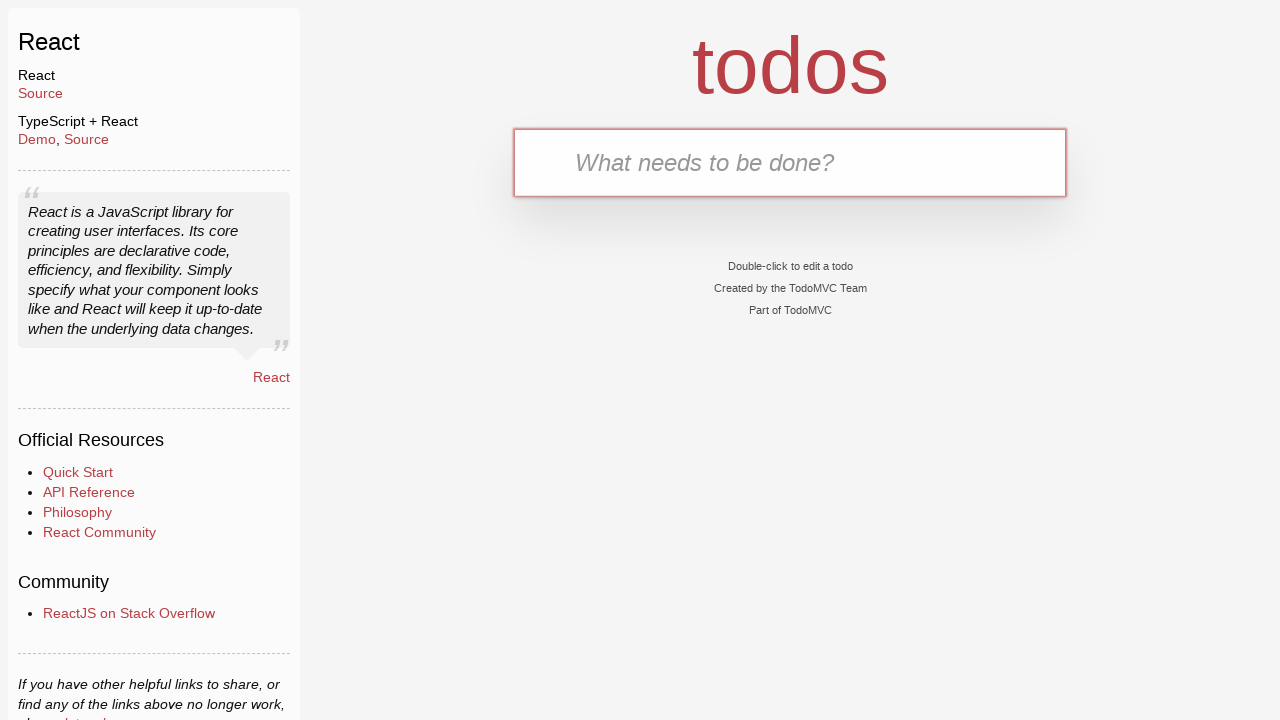

Entered 'Buy groceries' in the new todo input field on .new-todo
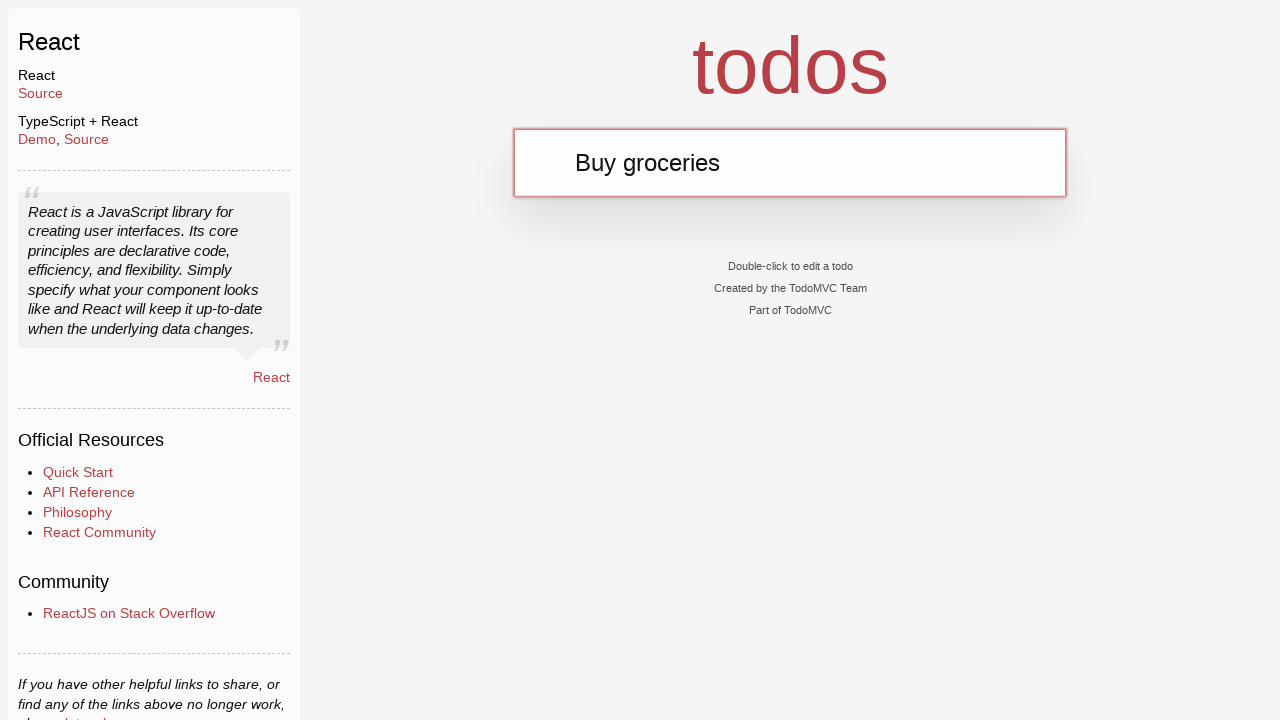

Pressed Enter to create the new todo item on .new-todo
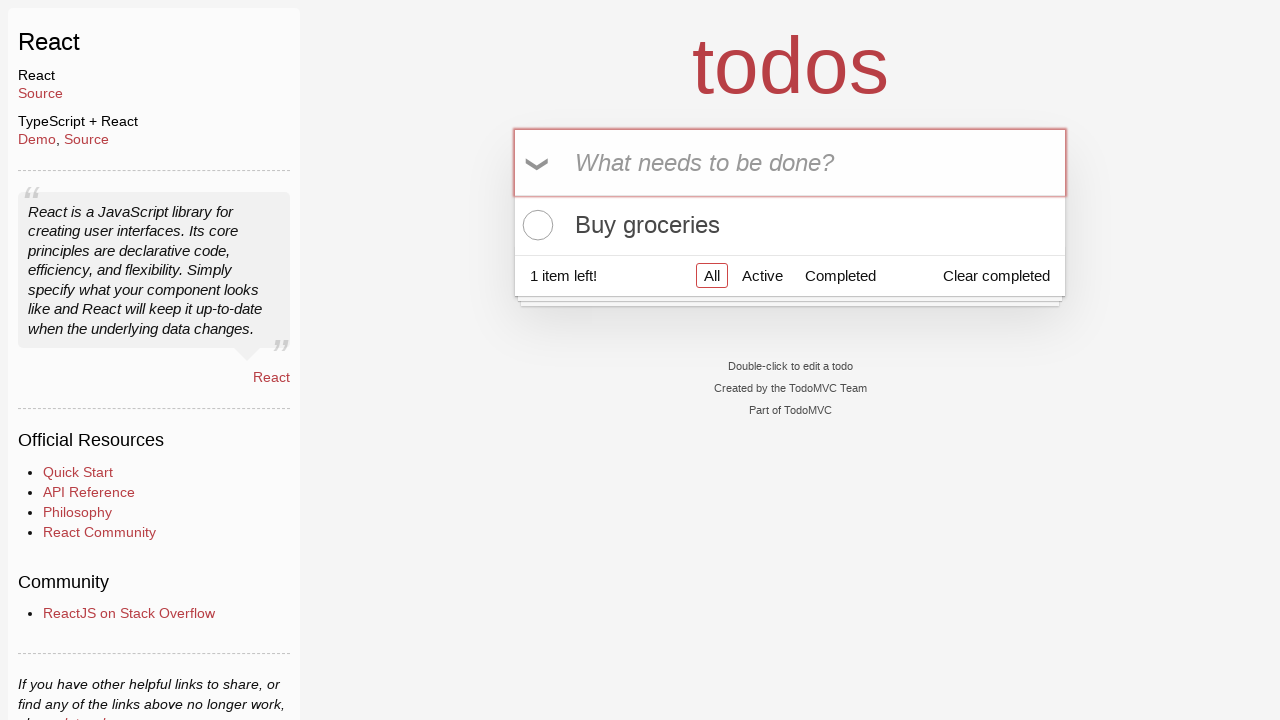

New todo item appeared in the todo list
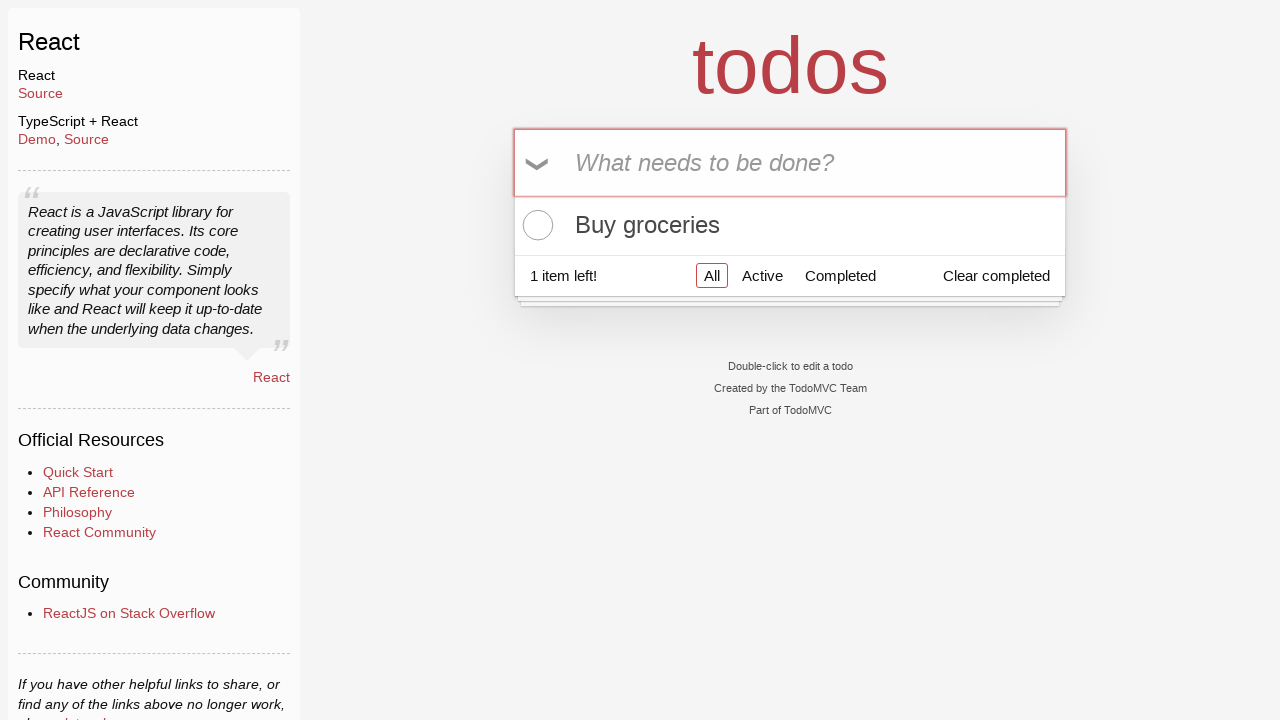

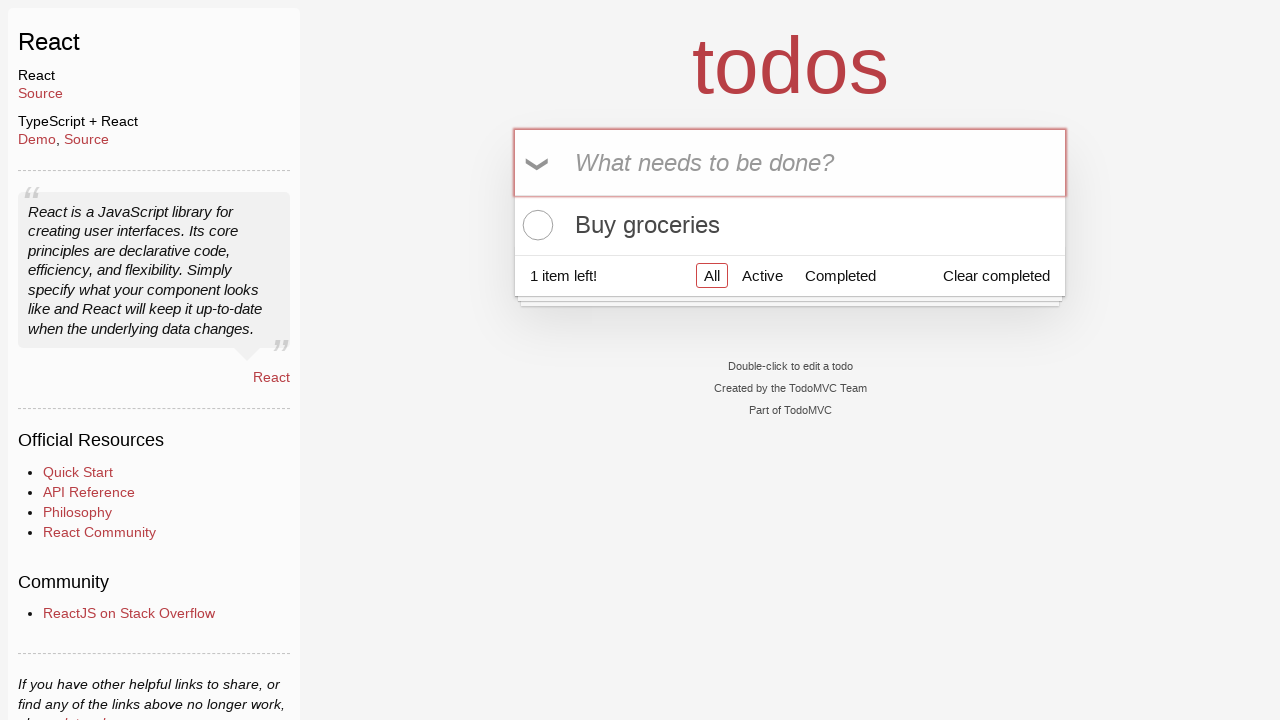